Tests that Clear completed button is hidden when there are no completed items

Starting URL: https://demo.playwright.dev/todomvc

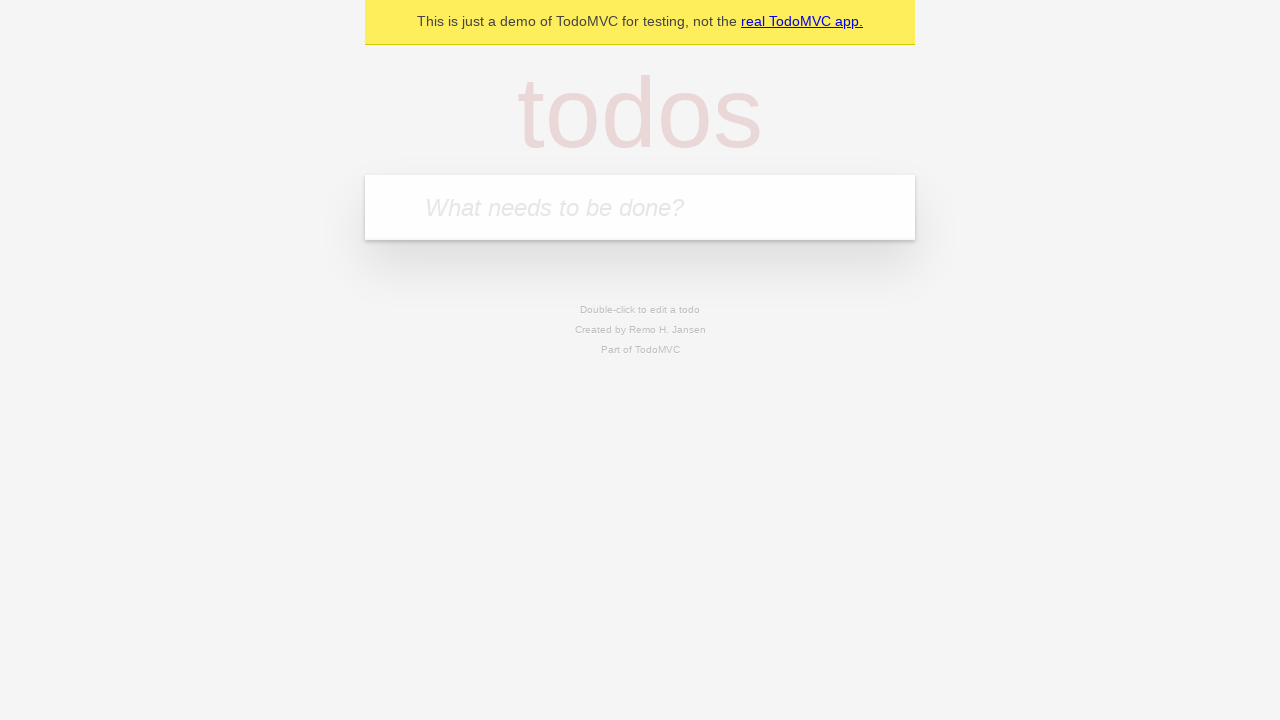

Filled todo input with 'buy some cheese' on internal:attr=[placeholder="What needs to be done?"i]
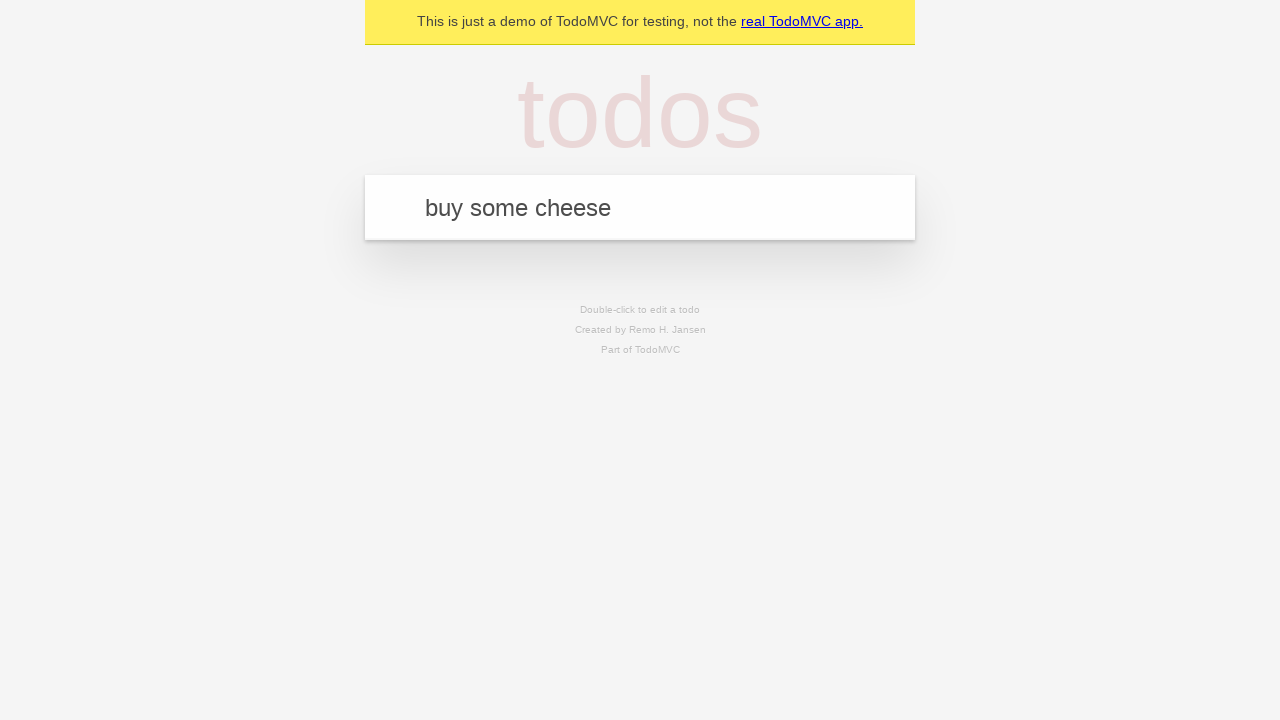

Pressed Enter to create first todo on internal:attr=[placeholder="What needs to be done?"i]
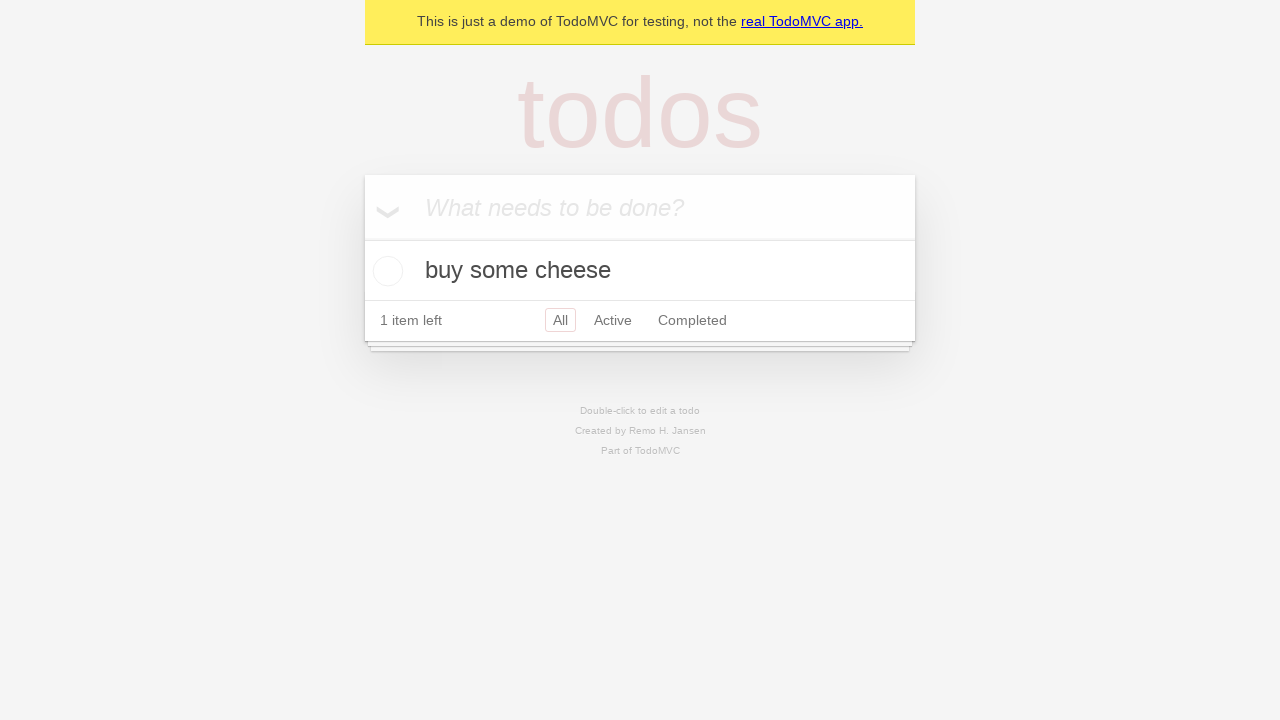

Filled todo input with 'feed the cat' on internal:attr=[placeholder="What needs to be done?"i]
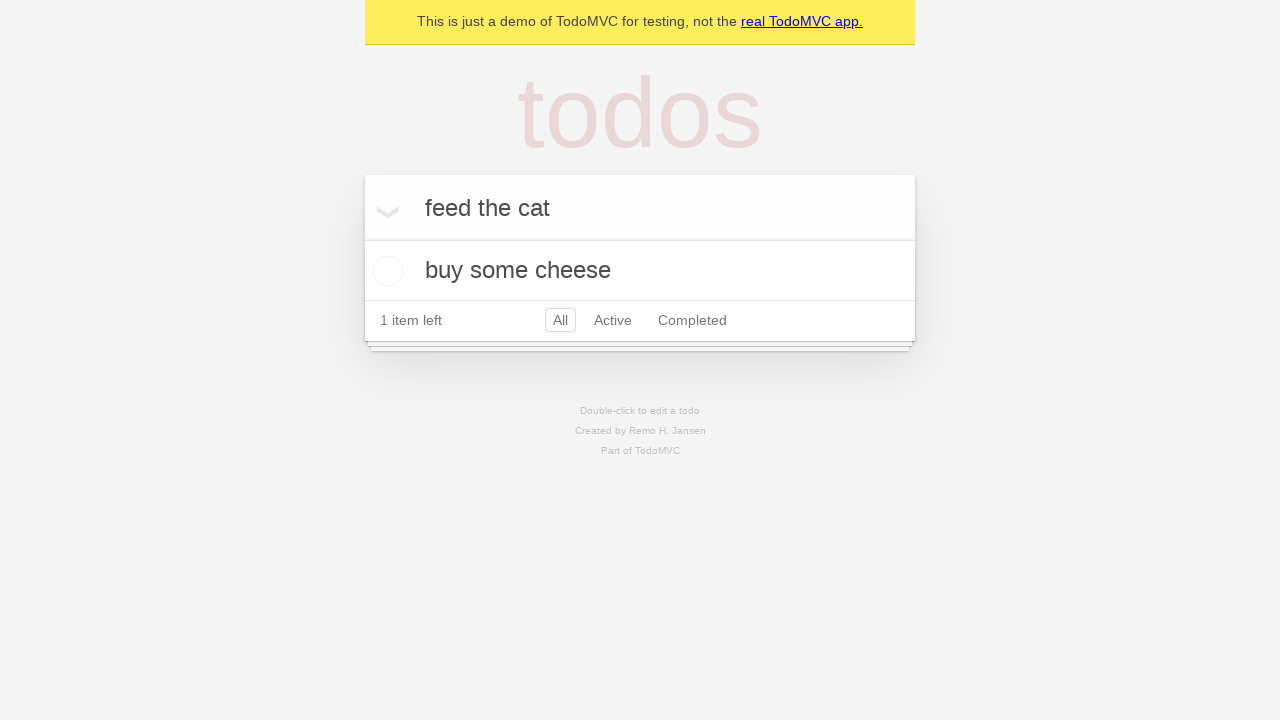

Pressed Enter to create second todo on internal:attr=[placeholder="What needs to be done?"i]
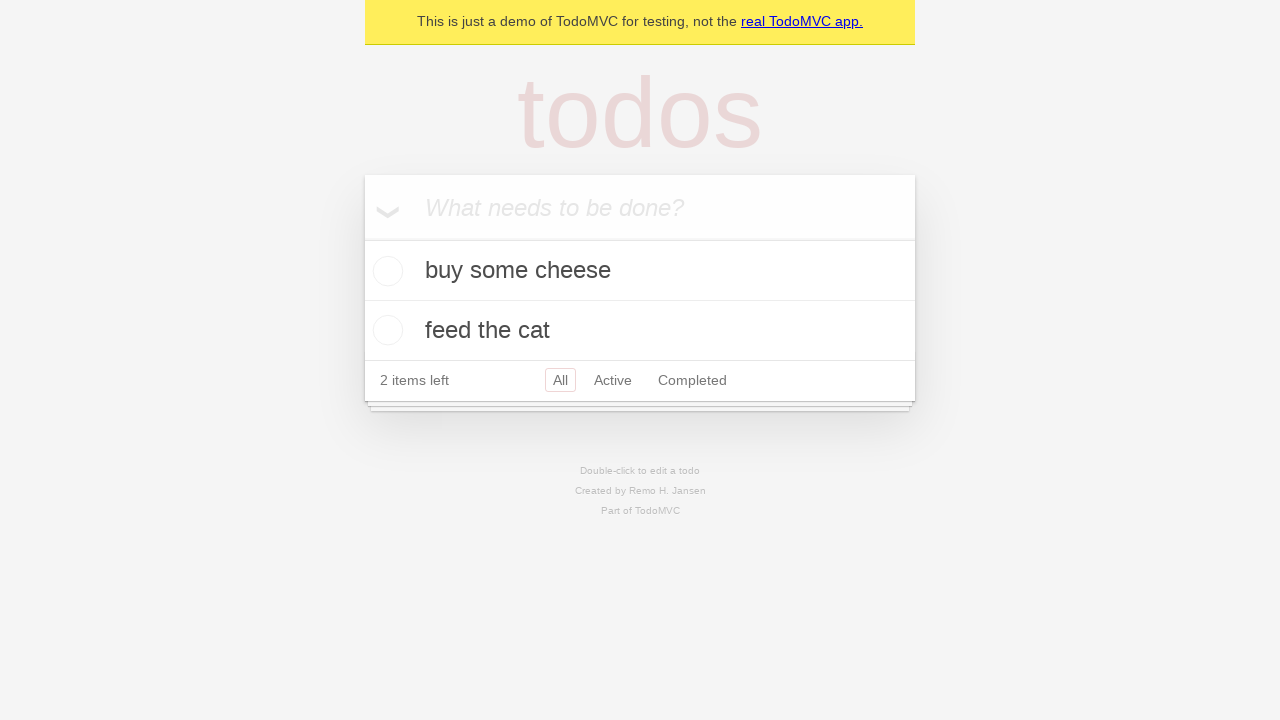

Filled todo input with 'book a doctors appointment' on internal:attr=[placeholder="What needs to be done?"i]
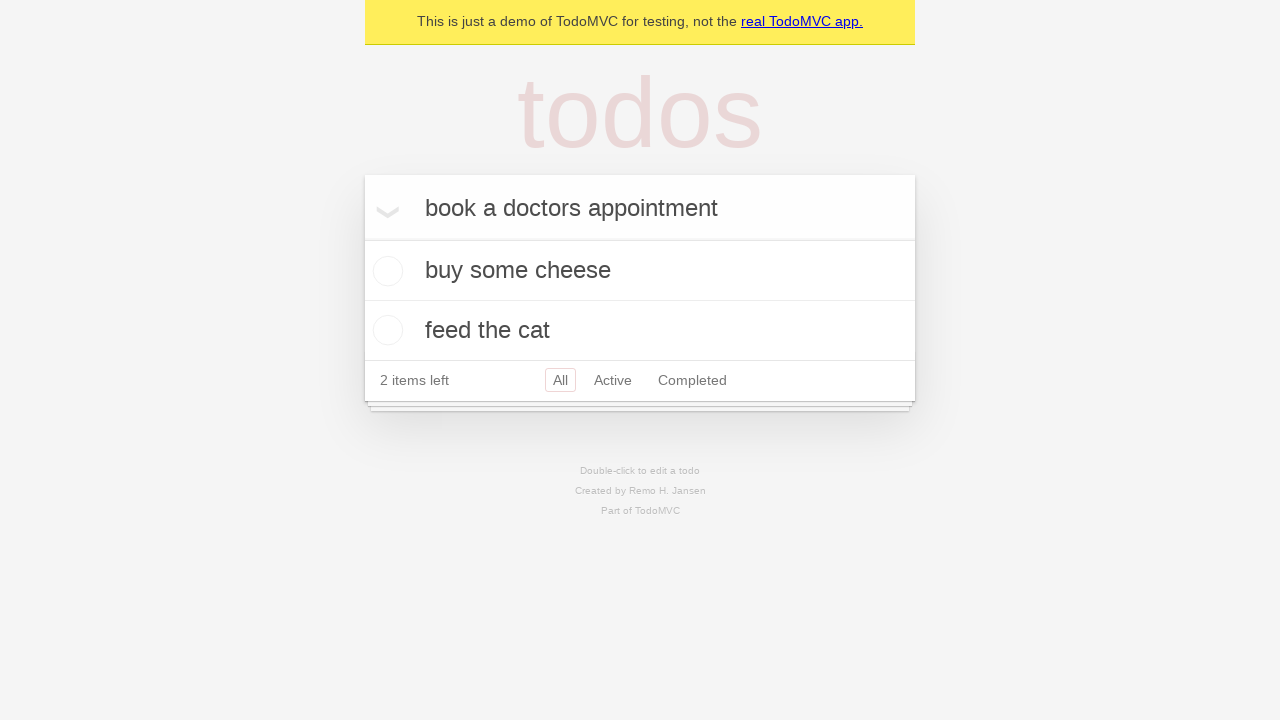

Pressed Enter to create third todo on internal:attr=[placeholder="What needs to be done?"i]
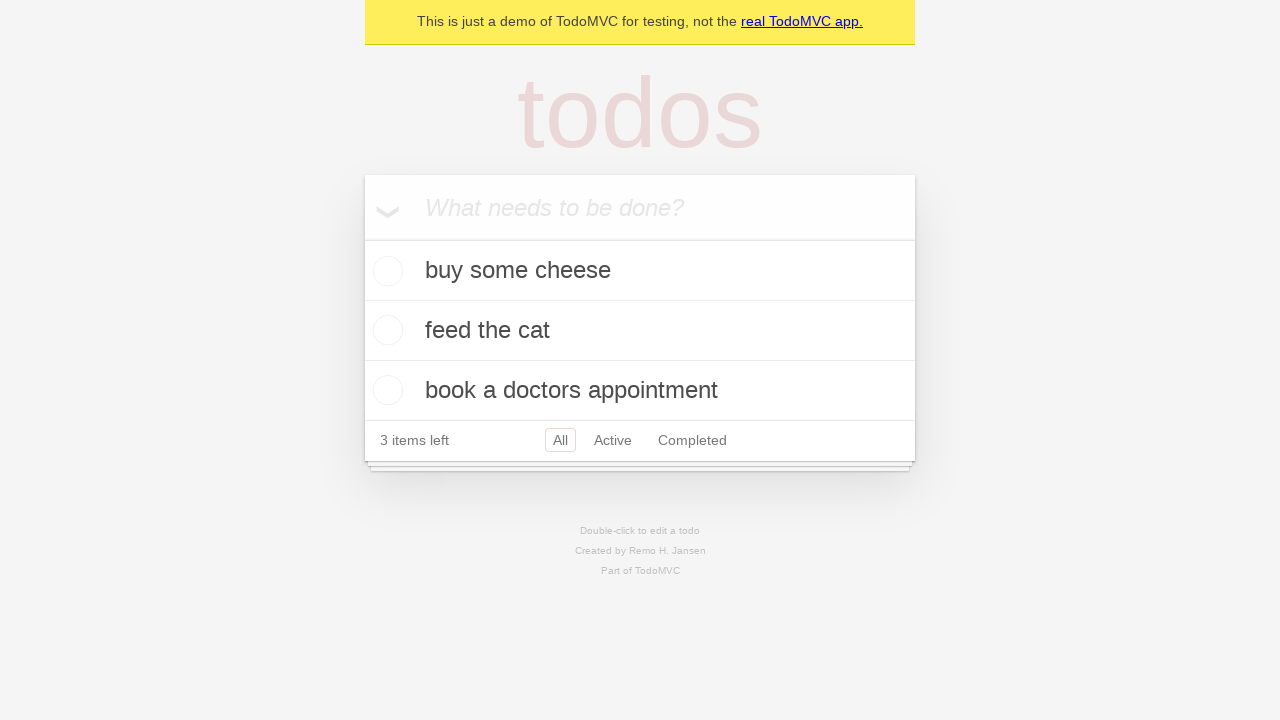

Waited for all three todos to be created
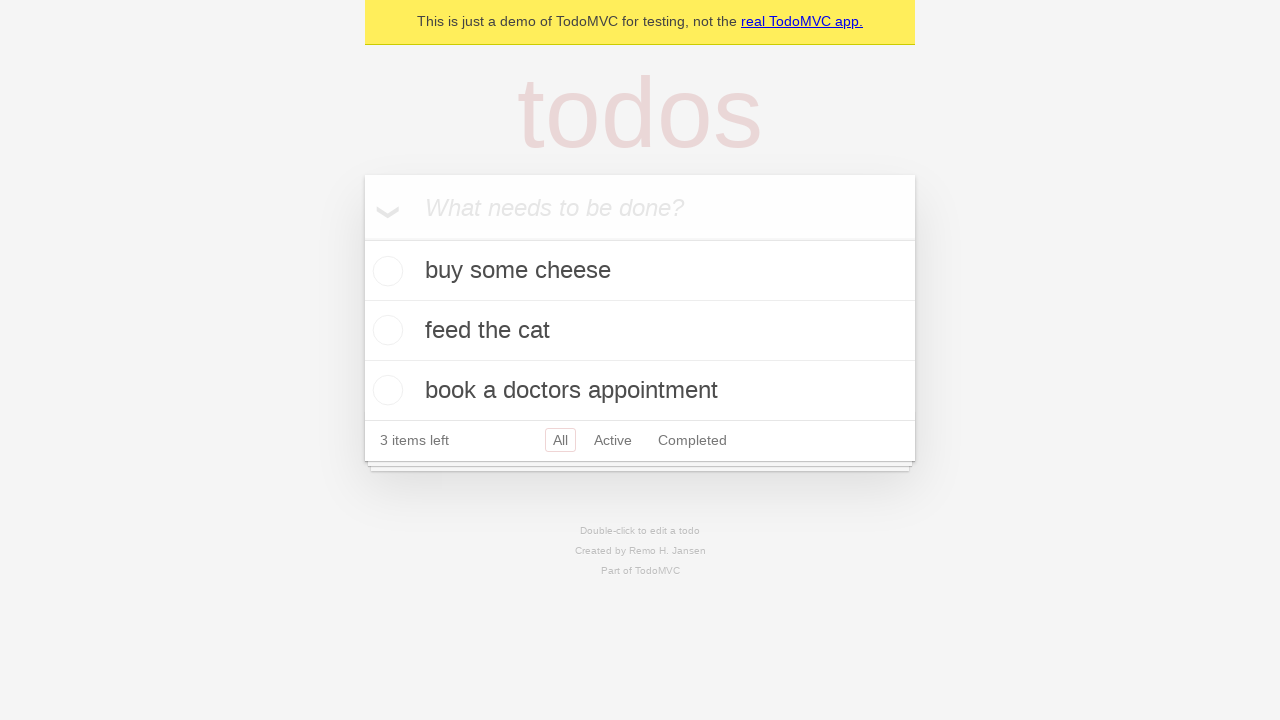

Marked first todo item as complete at (385, 271) on .todo-list li .toggle >> nth=0
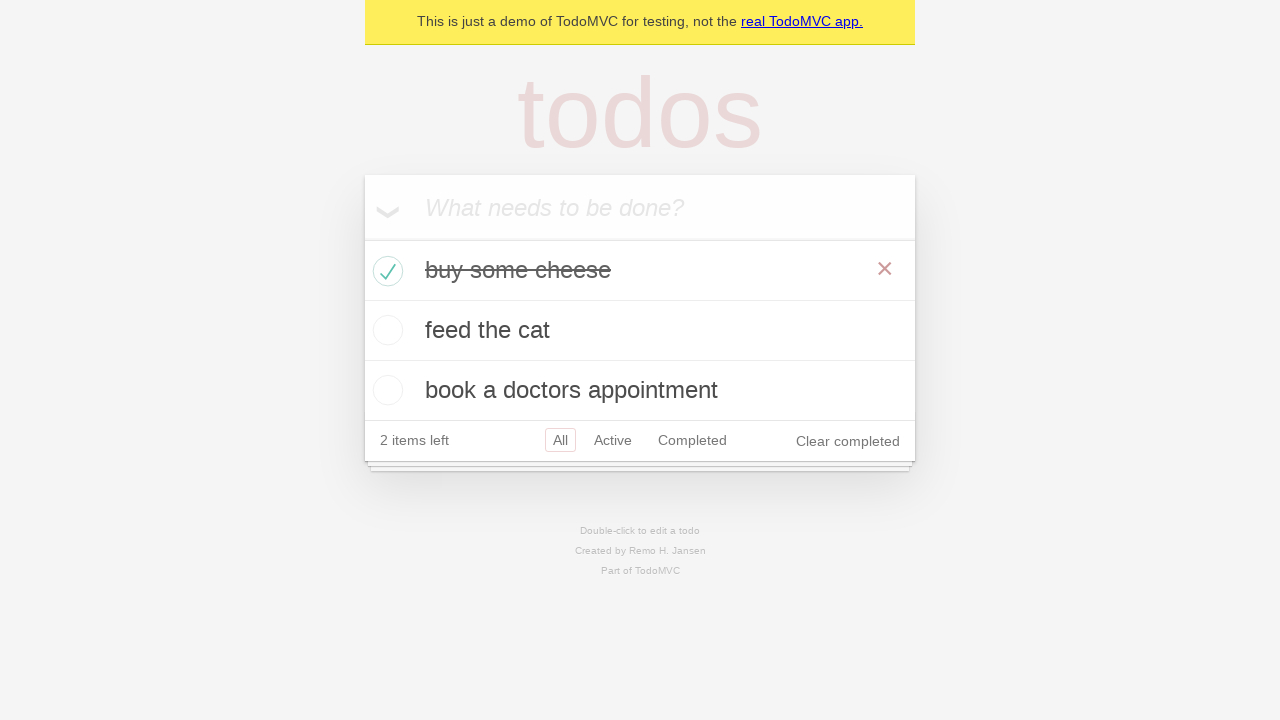

Clicked 'Clear completed' button at (848, 441) on internal:role=button[name="Clear completed"i]
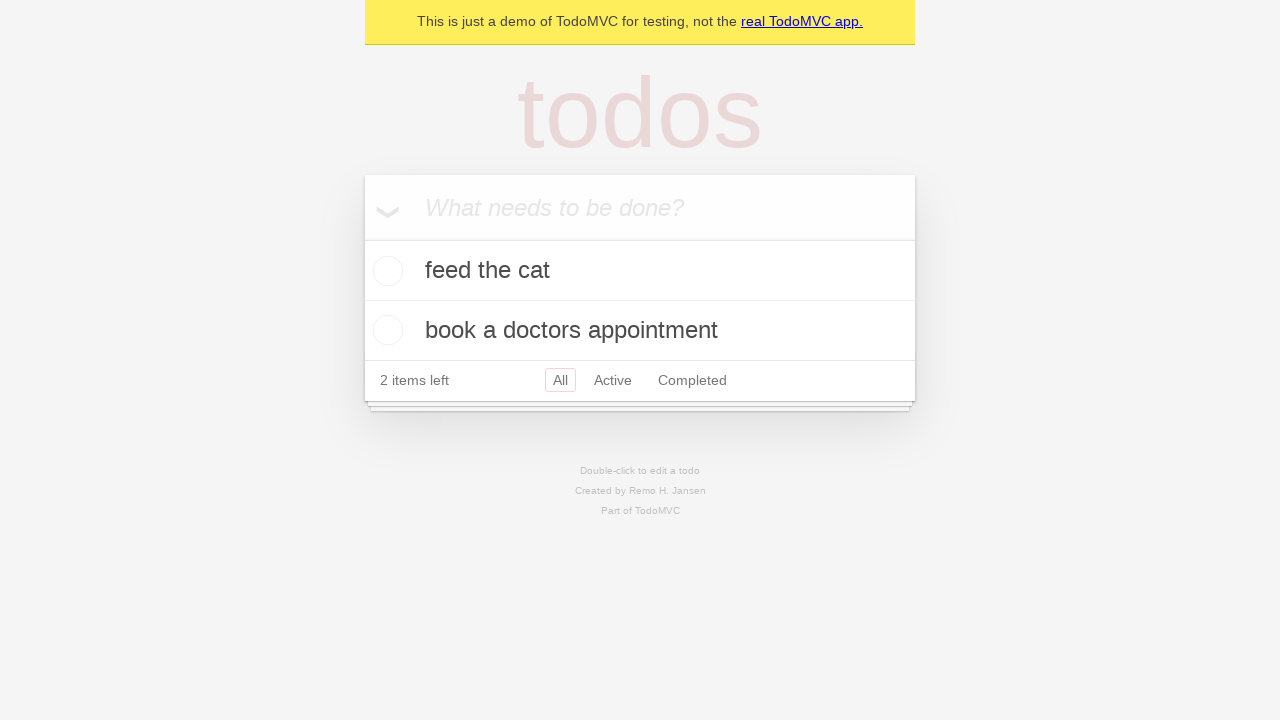

Verified 'Clear completed' button is hidden when no completed items remain
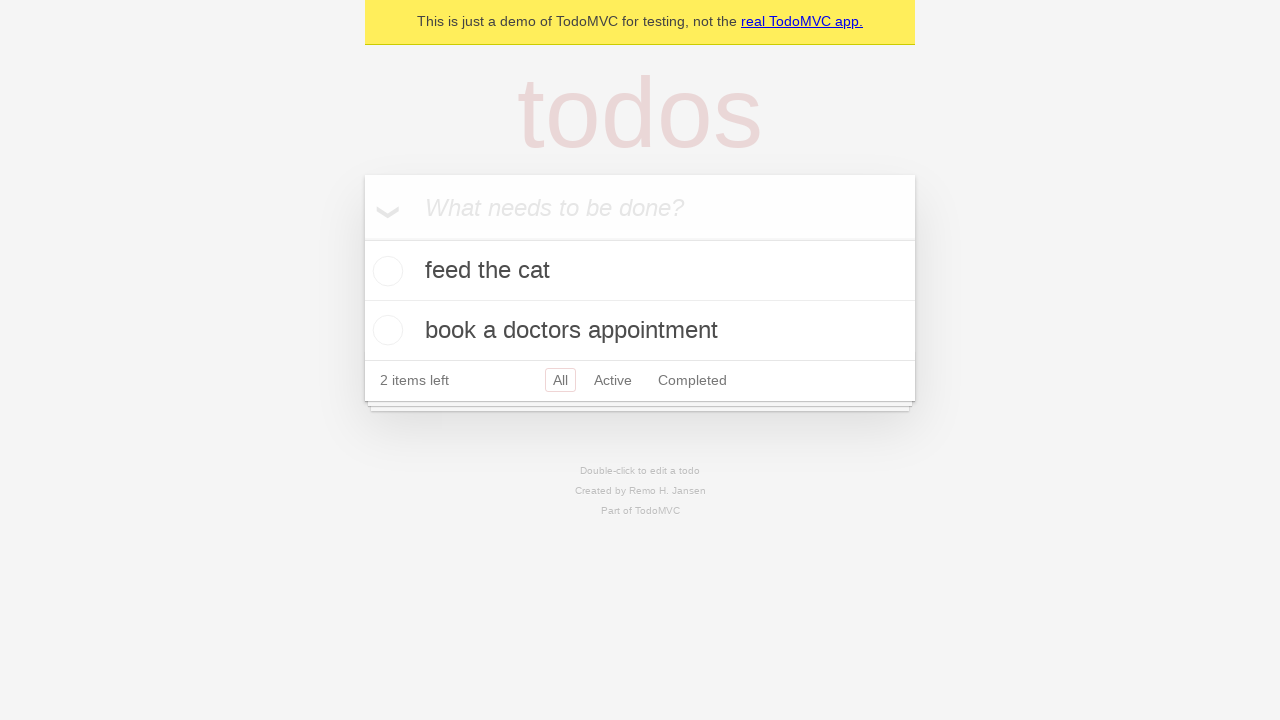

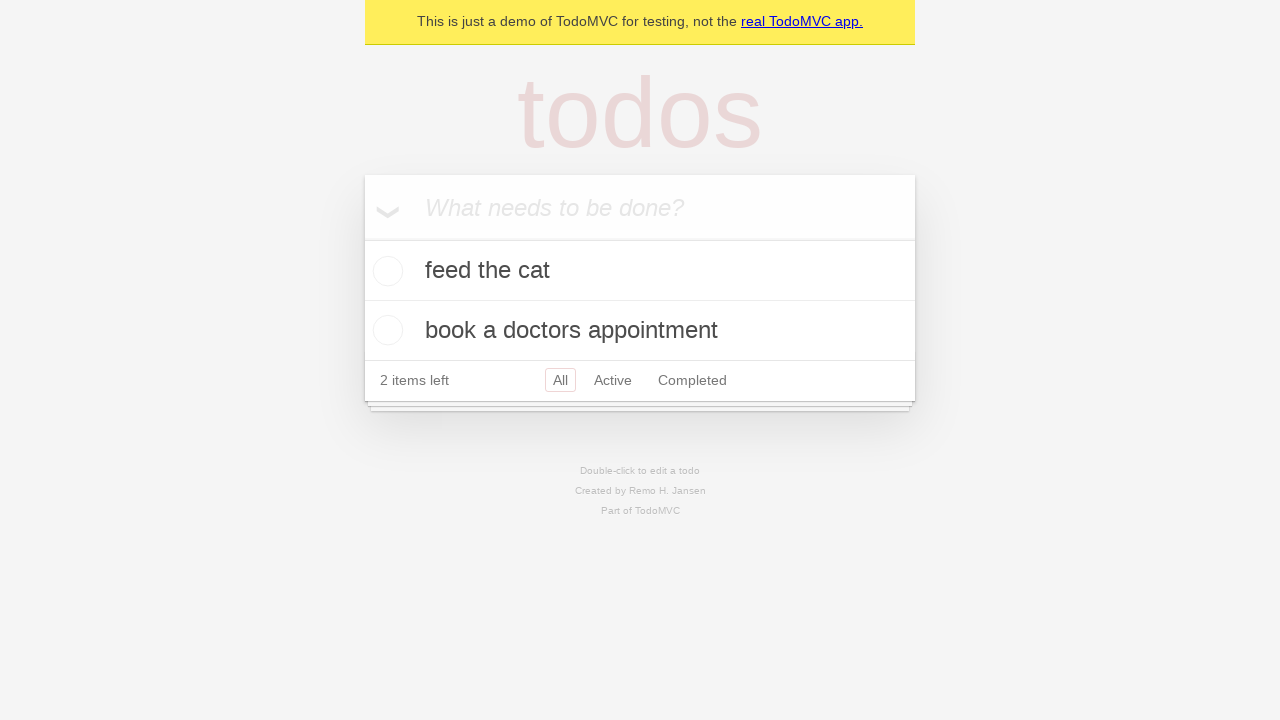